Tests right-click (context click) functionality on a button element on the DemoQA buttons page

Starting URL: https://demoqa.com/buttons

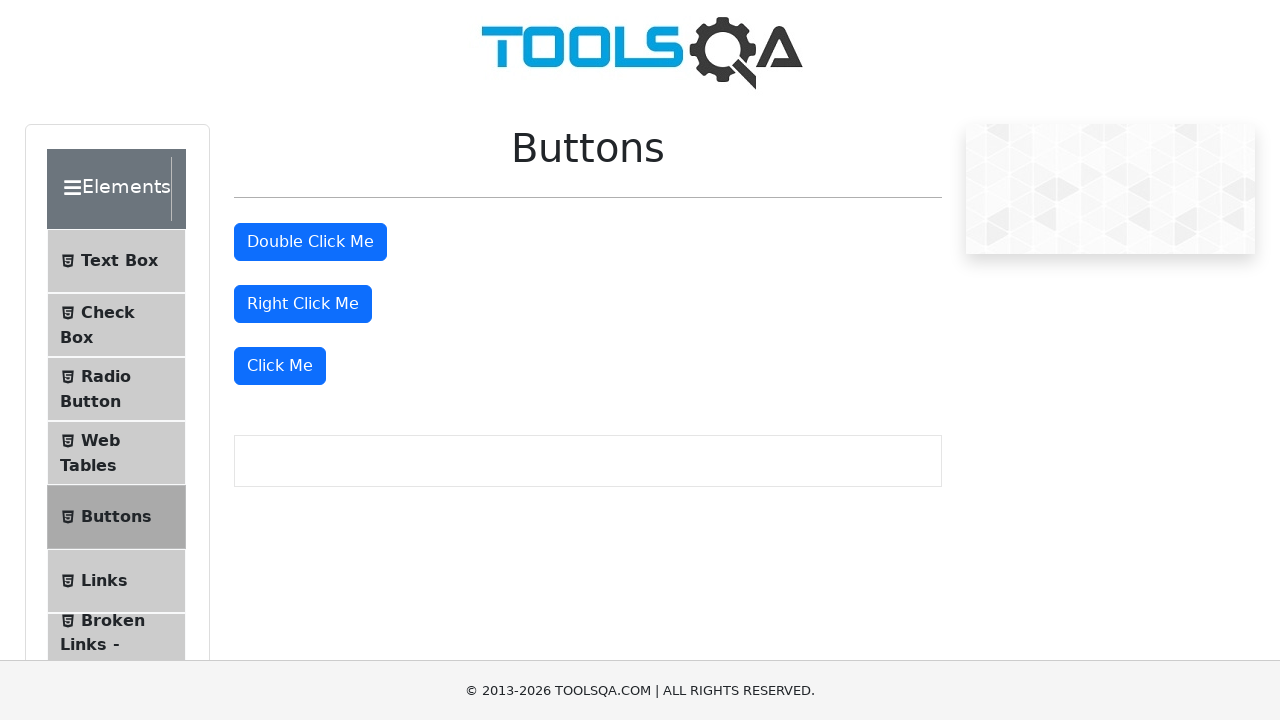

Right-click button became visible on DemoQA buttons page
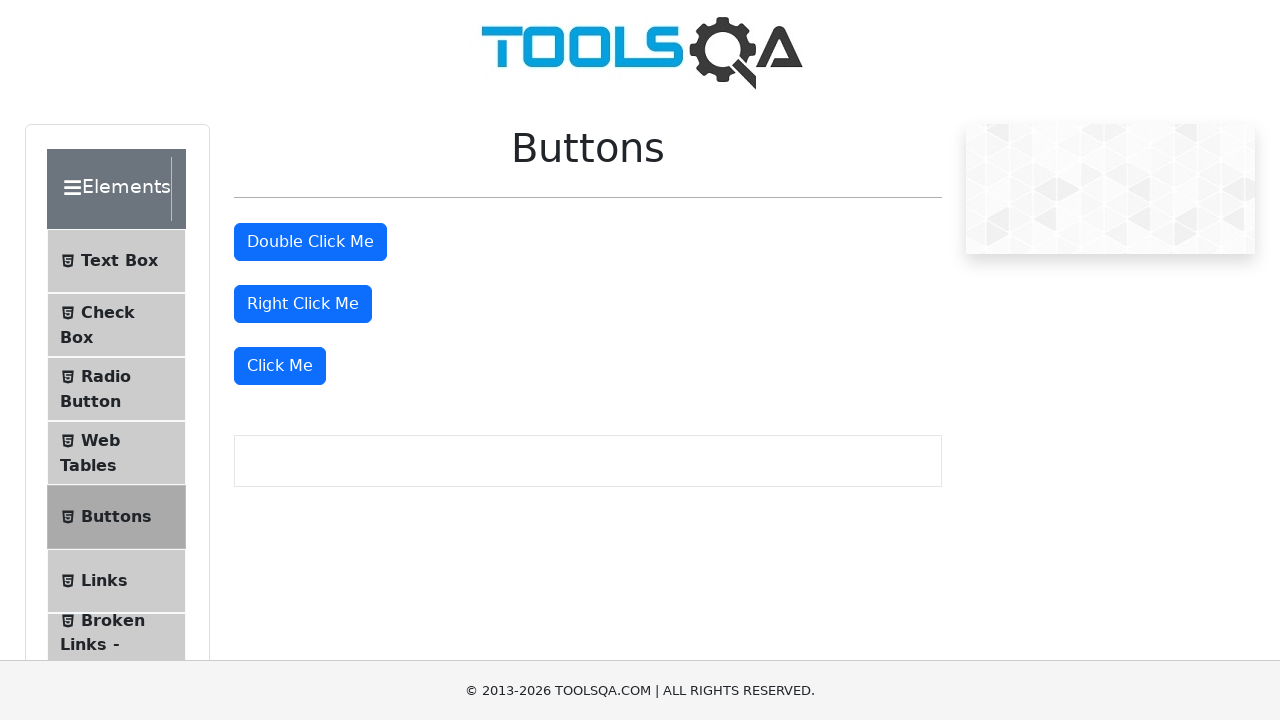

Right-clicked on the right-click button element at (303, 304) on #rightClickBtn
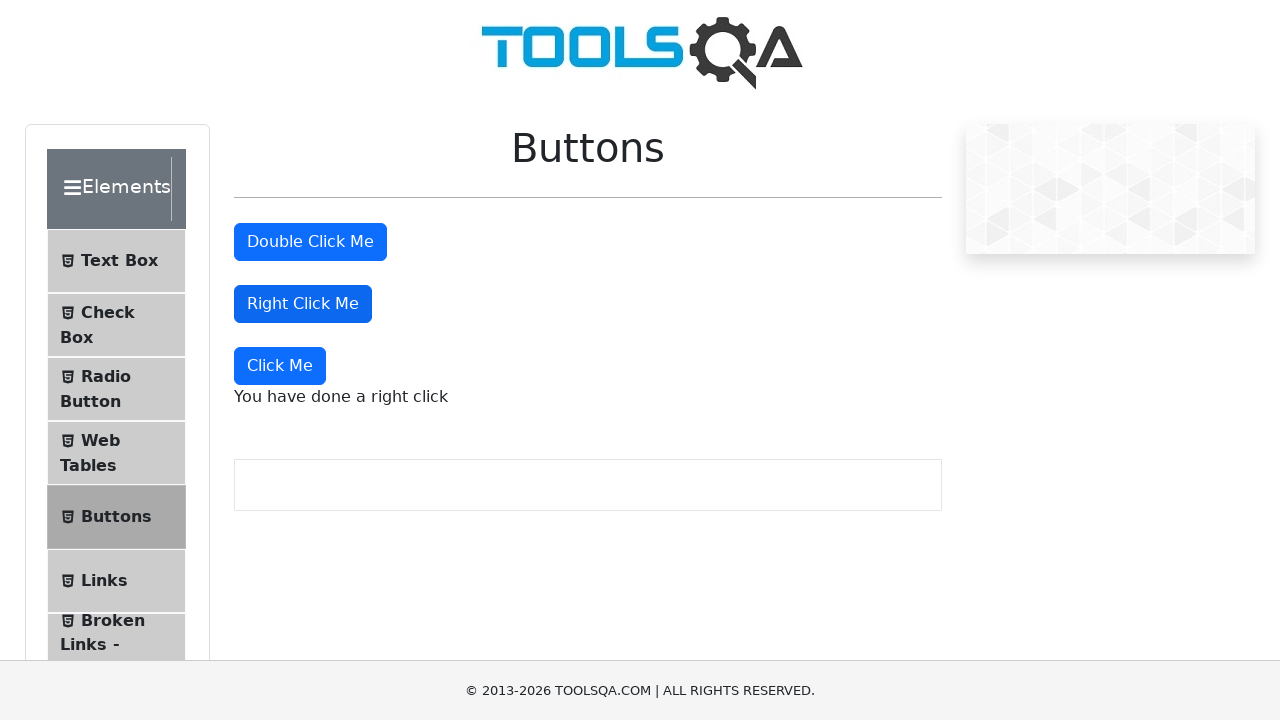

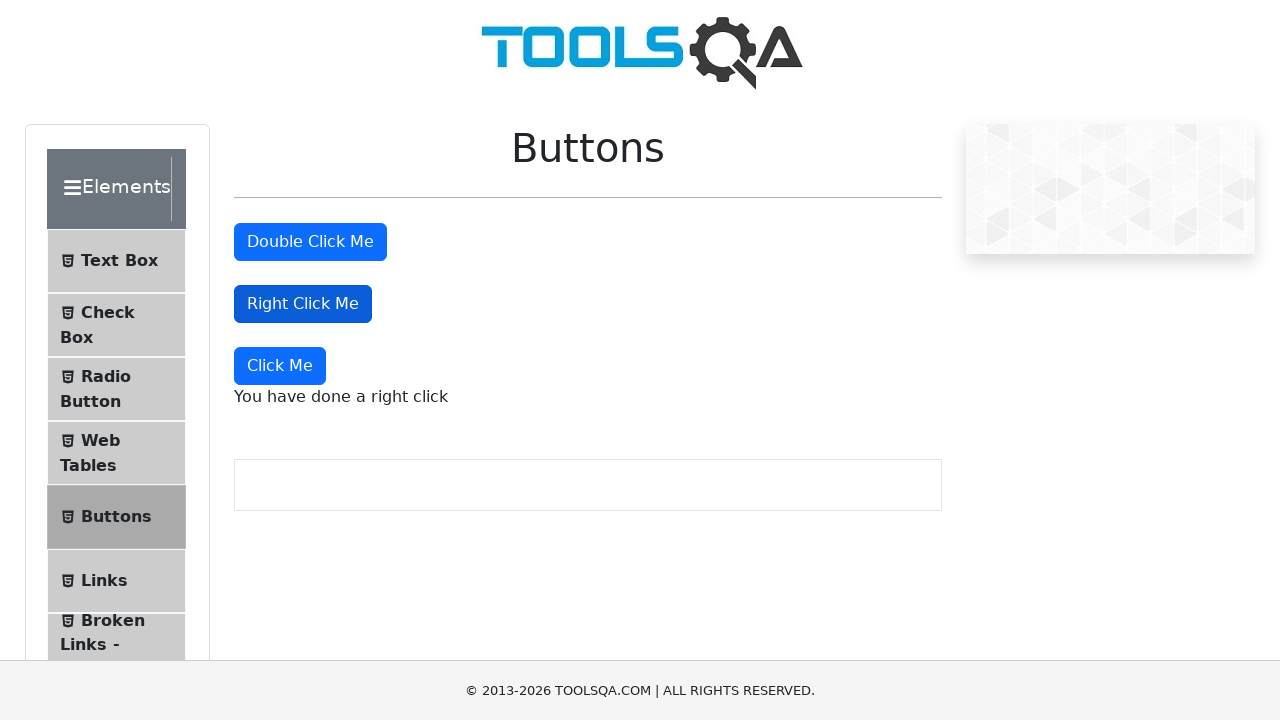